Tests text input field by entering text and verifying the value is correctly set

Starting URL: https://seleniumbase.io/demo_page

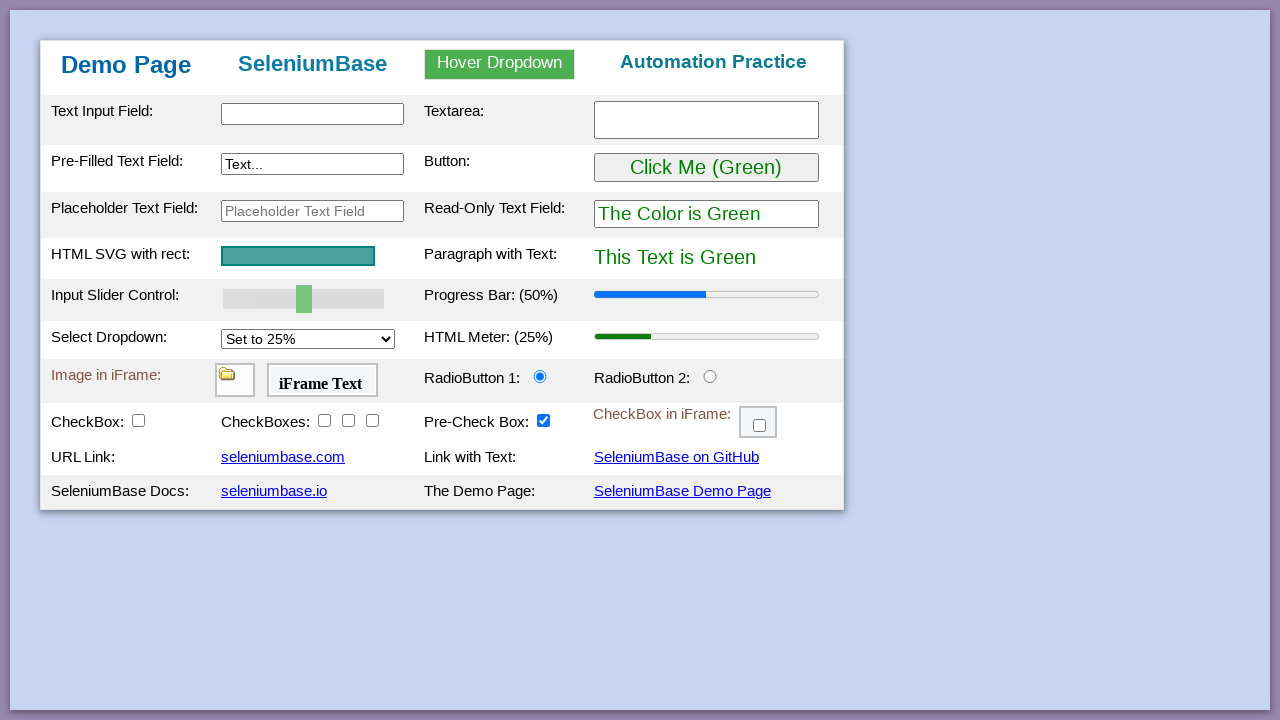

Filled text input field with 'MAPS is boring' on #myTextInput
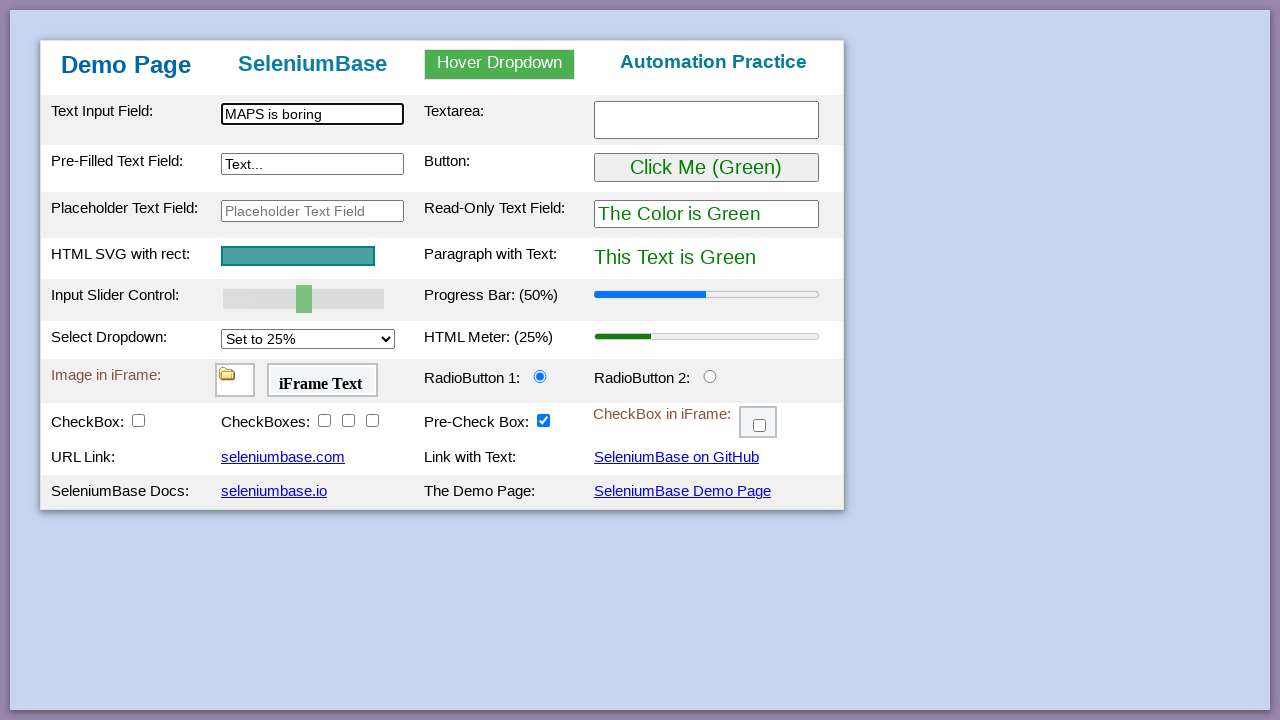

Text input field is visible and ready
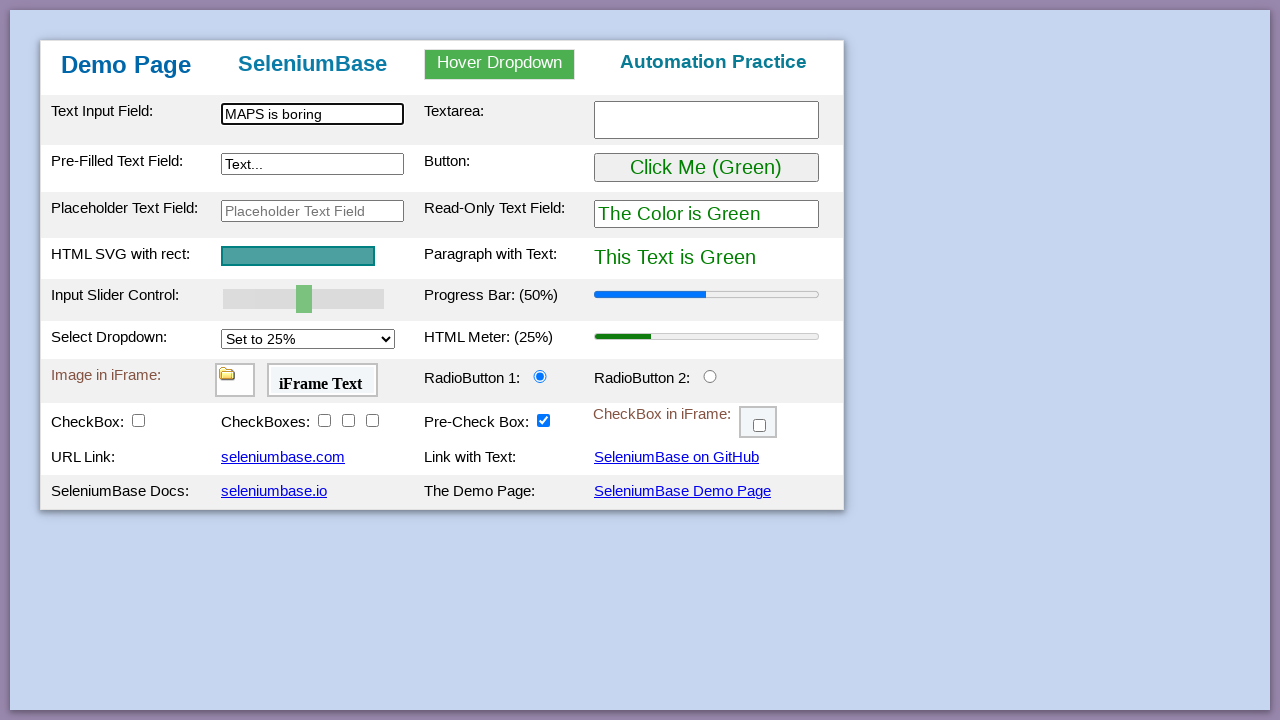

Verified text input field contains 'MAPS is boring'
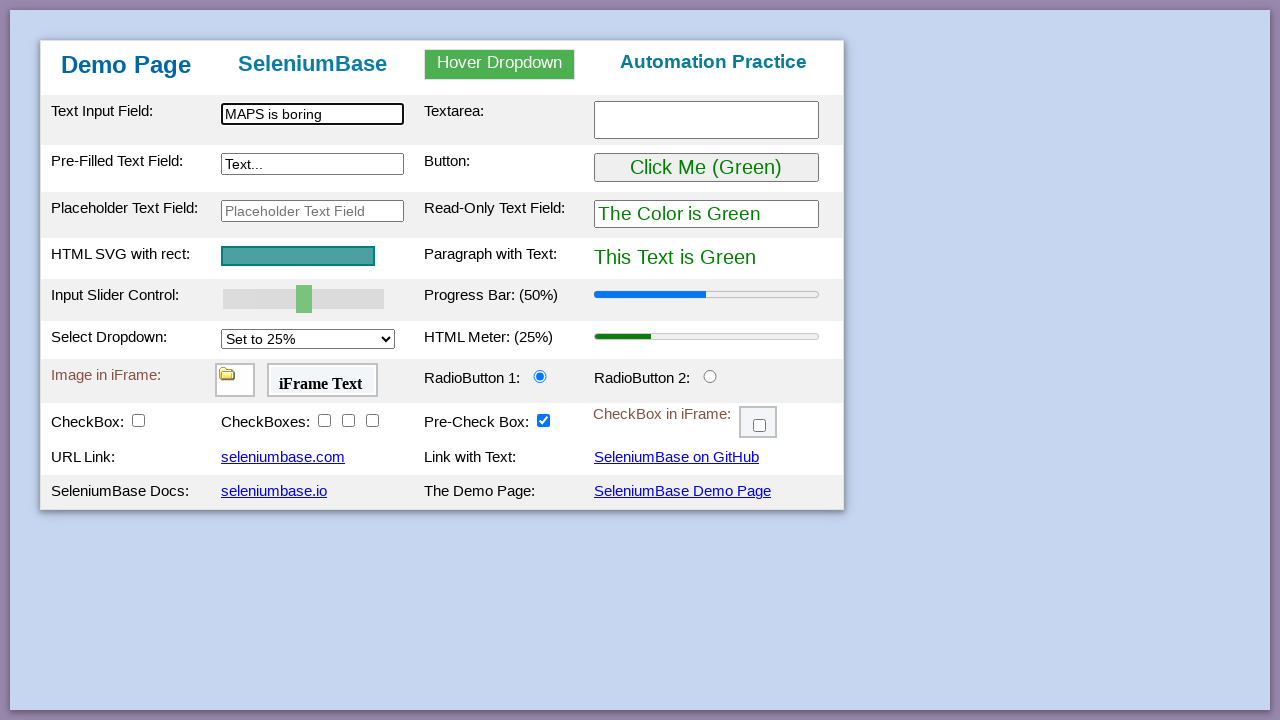

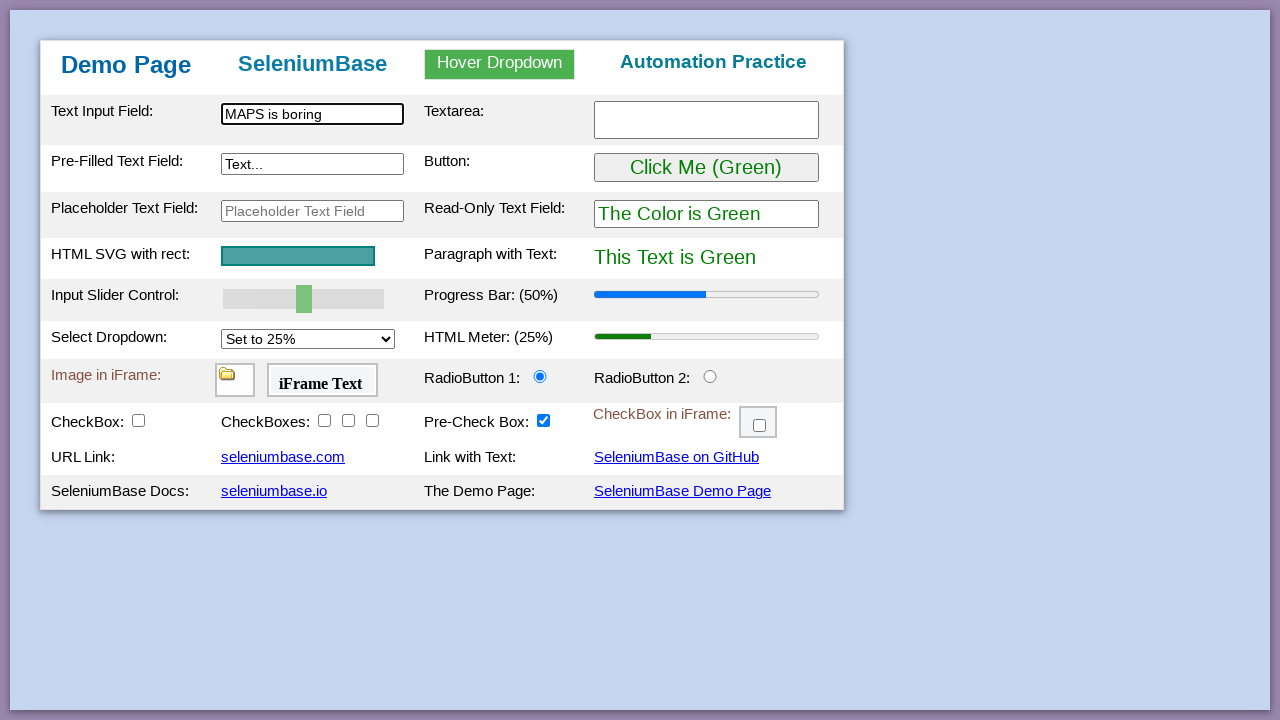